Navigates to Cucumber's 10-minute tutorial documentation page and verifies the page loads

Starting URL: https://cucumber.io/docs/guides/10-minute-tutorial/

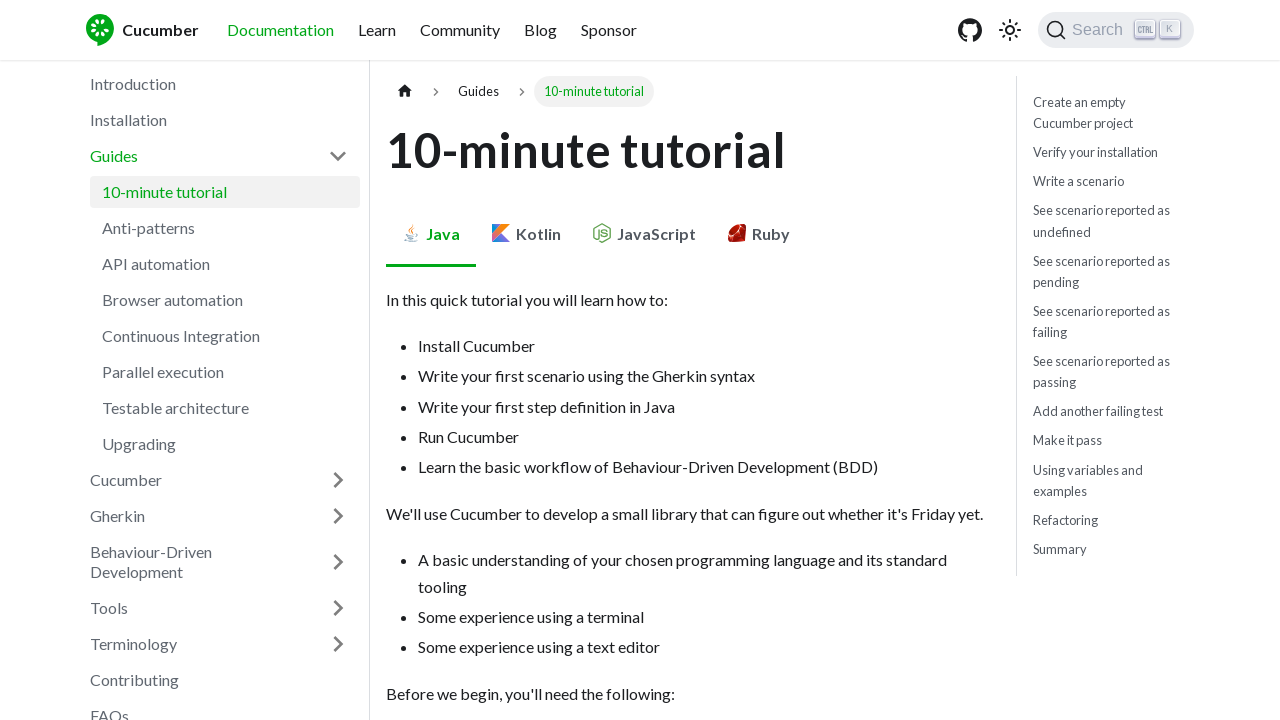

Navigated to Cucumber's 10-minute tutorial documentation page
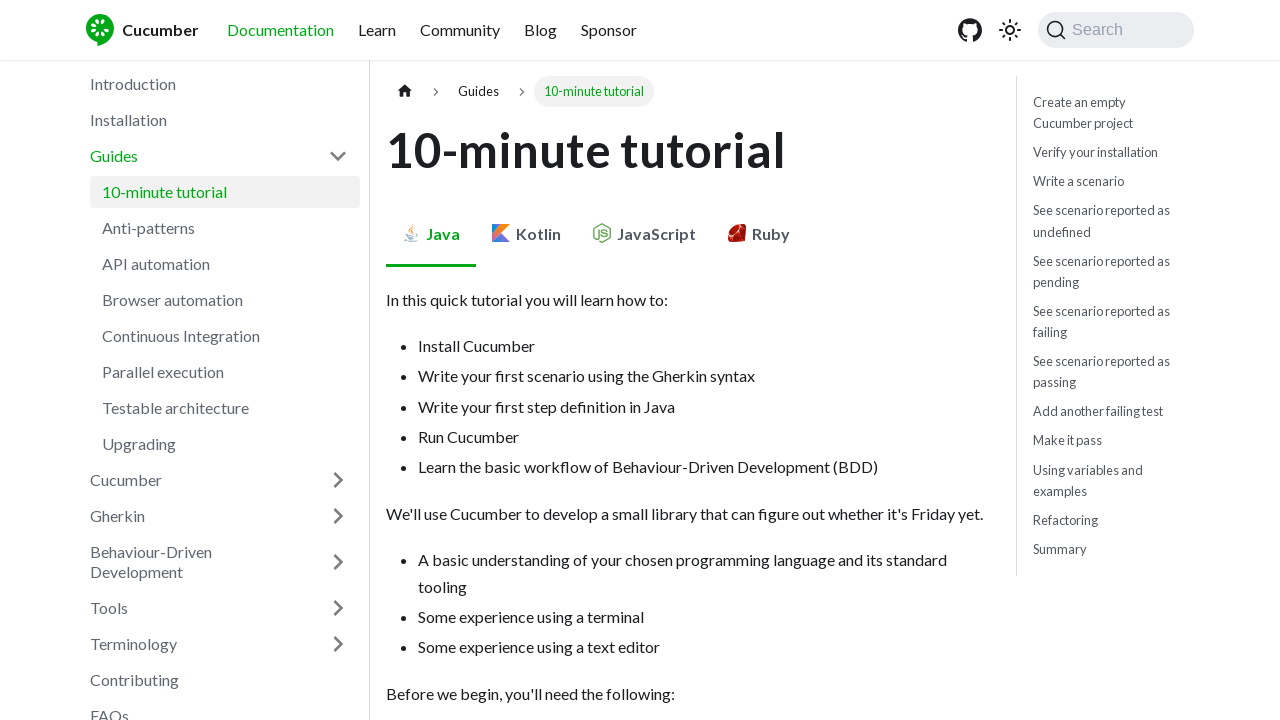

Page fully loaded with networkidle state
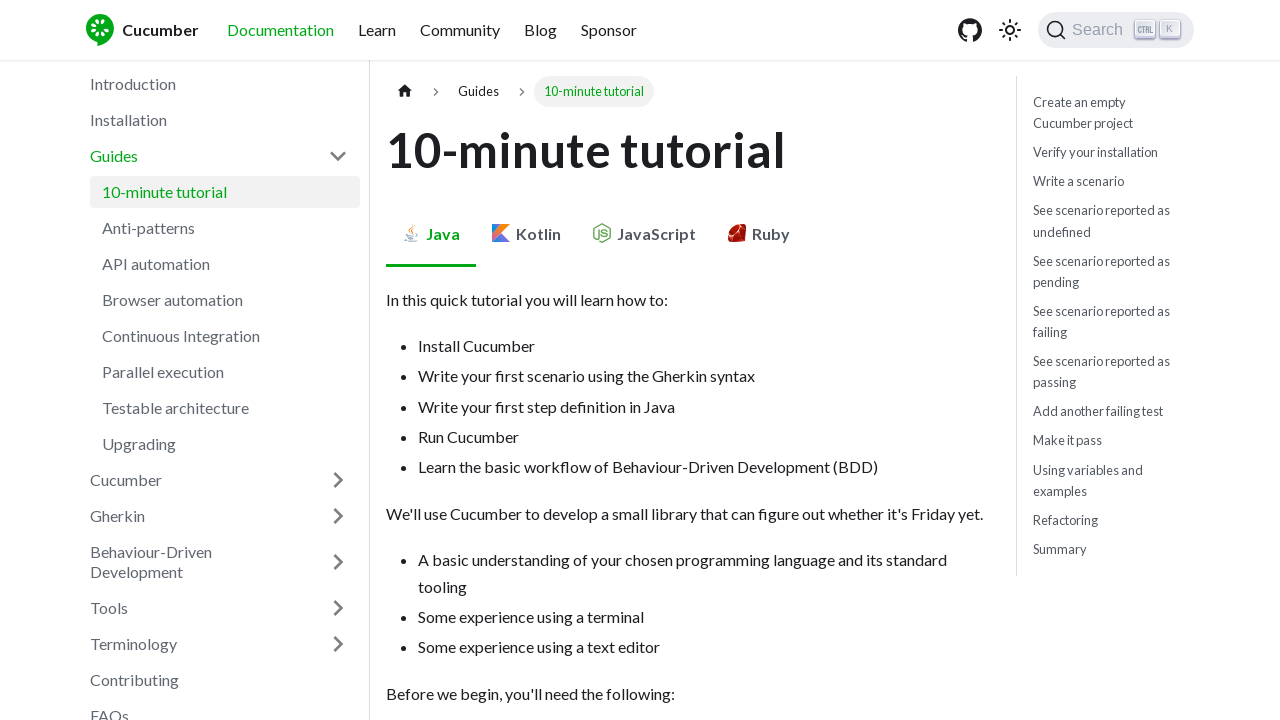

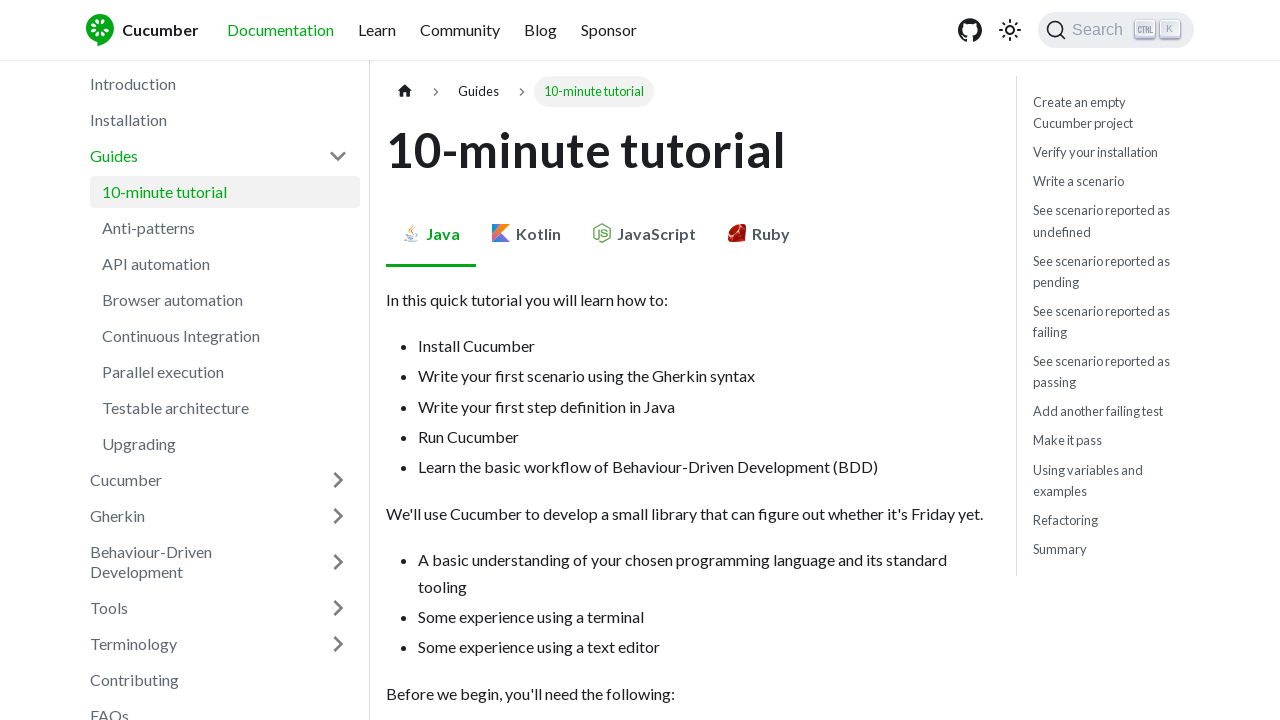